Fills form fields by finding input elements using tag name

Starting URL: https://demoqa.com/text-box

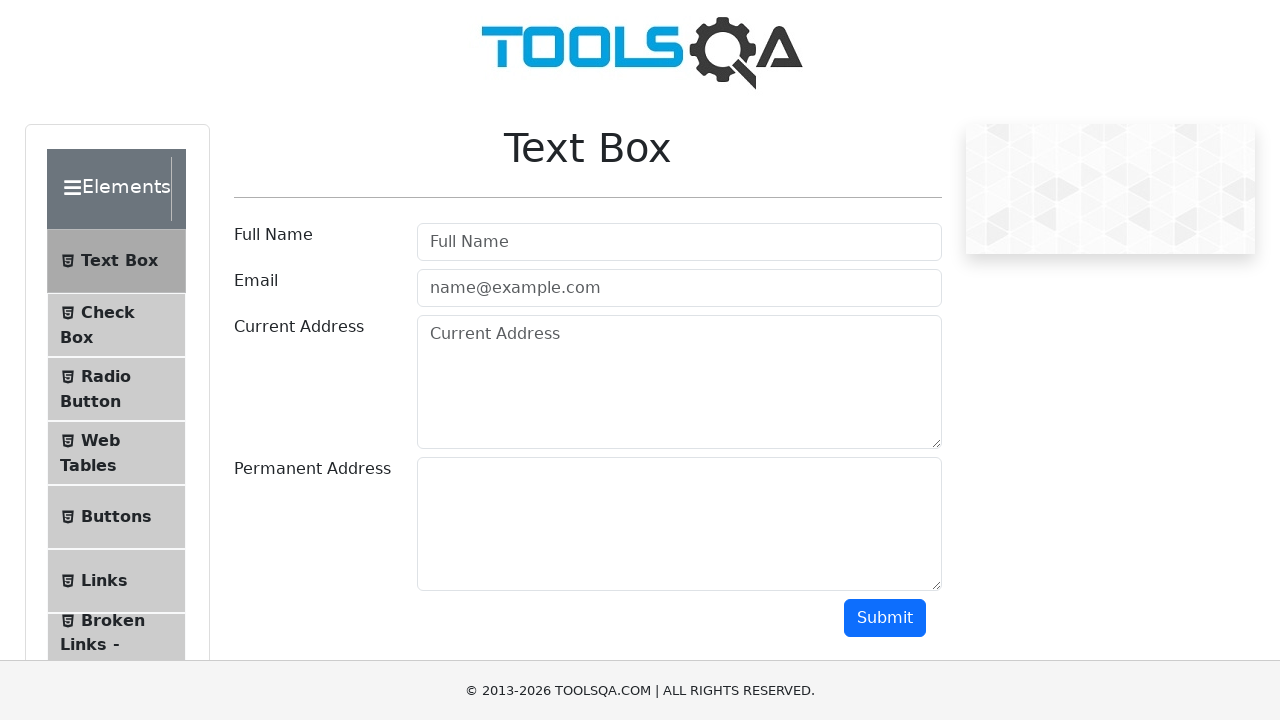

Located all input elements on the form
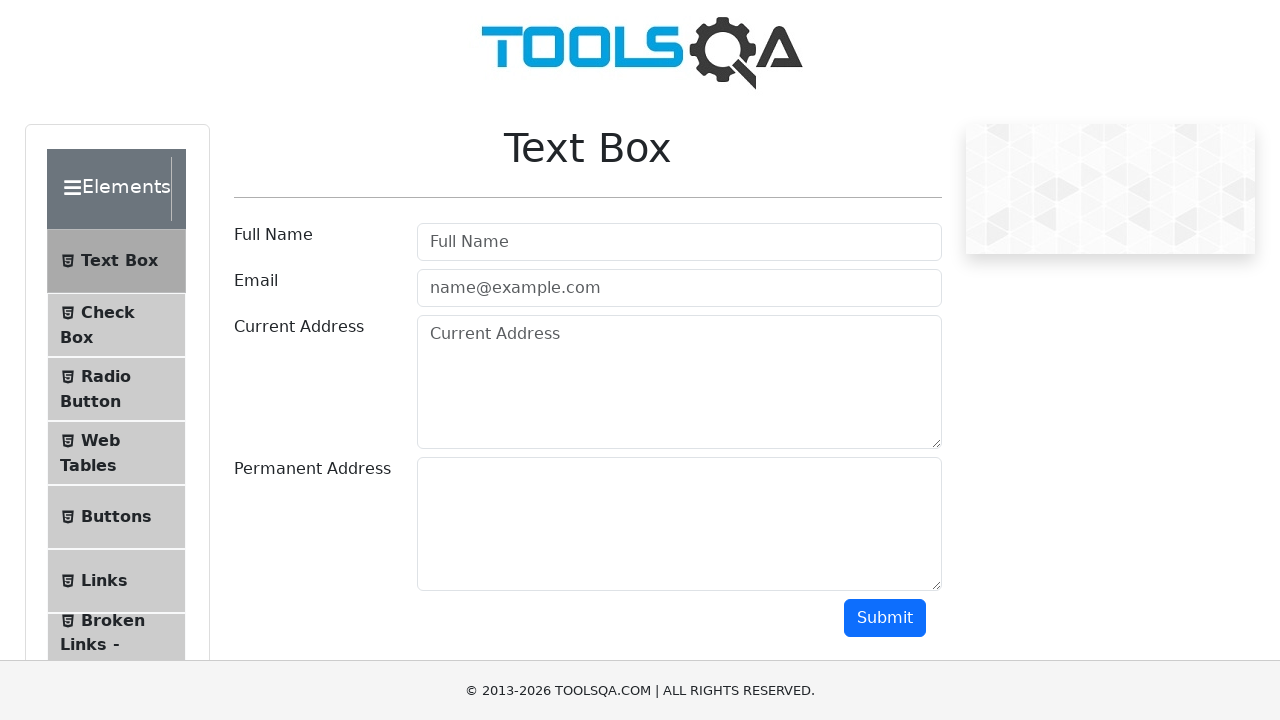

Filled first input field with 'Abdur Rahman' on input >> nth=0
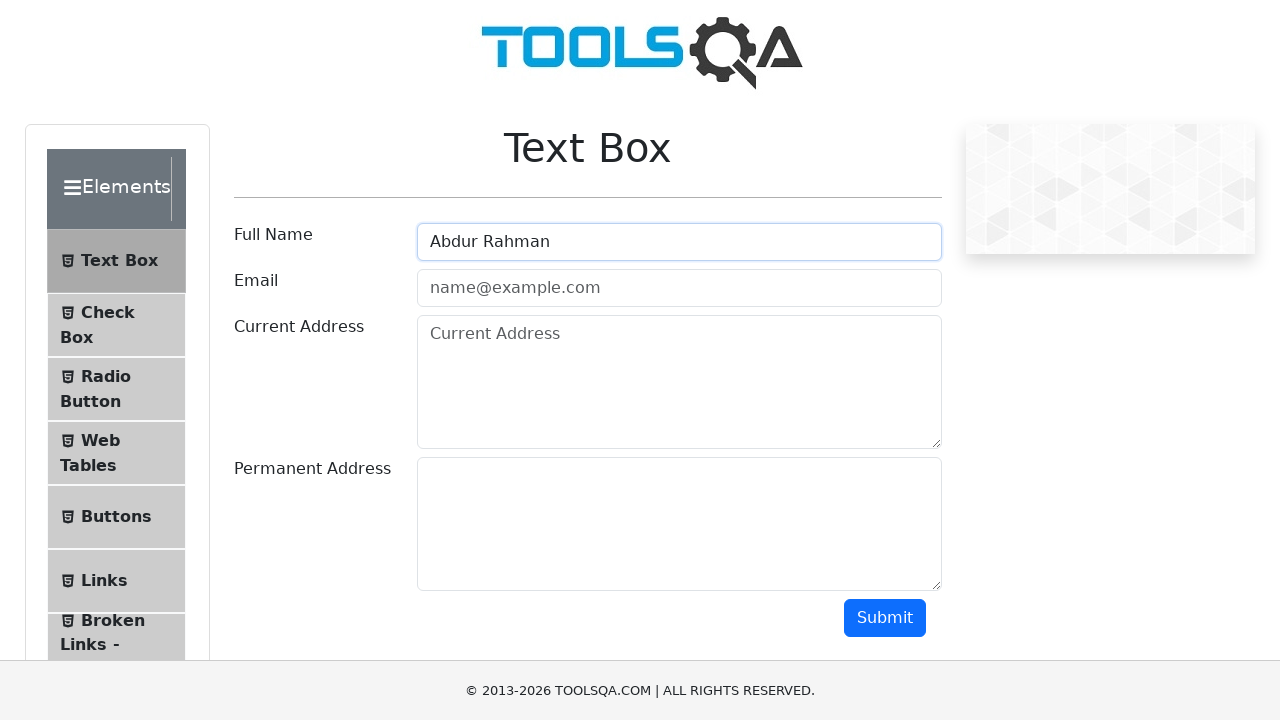

Filled second input field with 'ar@test.com' on input >> nth=1
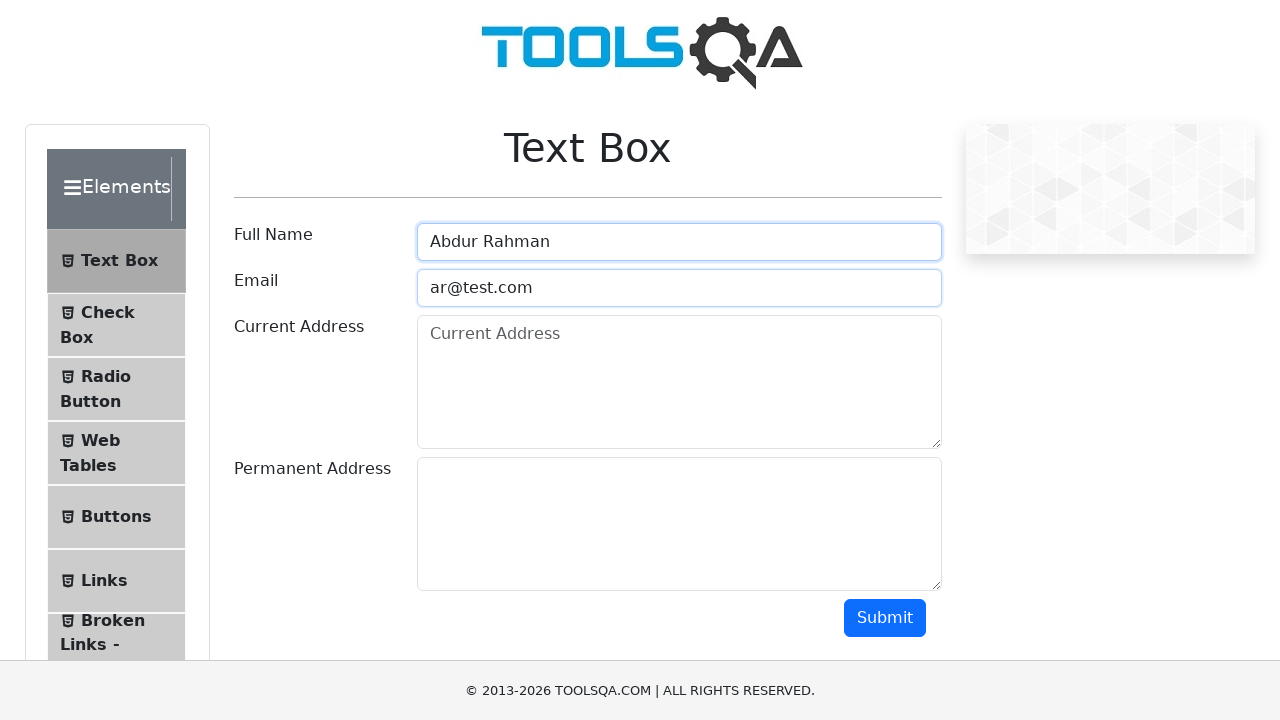

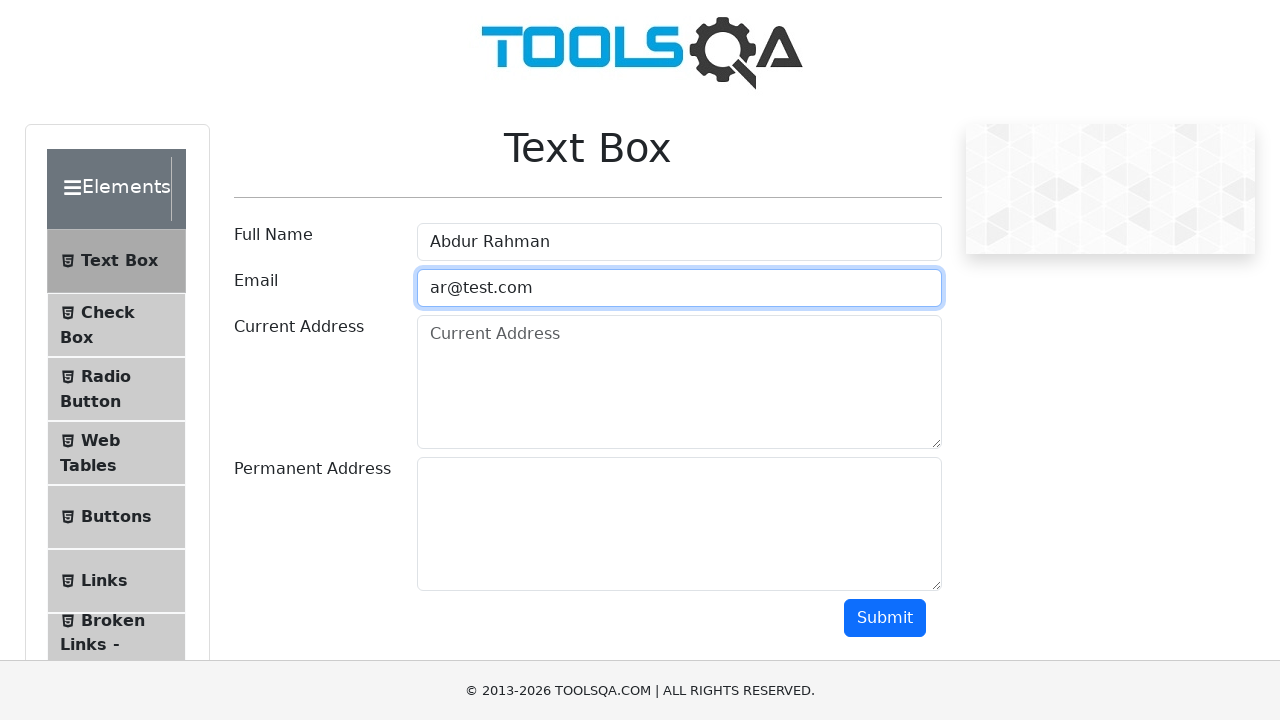